Tests sorting the Due column in ascending order using semantic class selectors on the second table with helpful locator attributes.

Starting URL: http://the-internet.herokuapp.com/tables

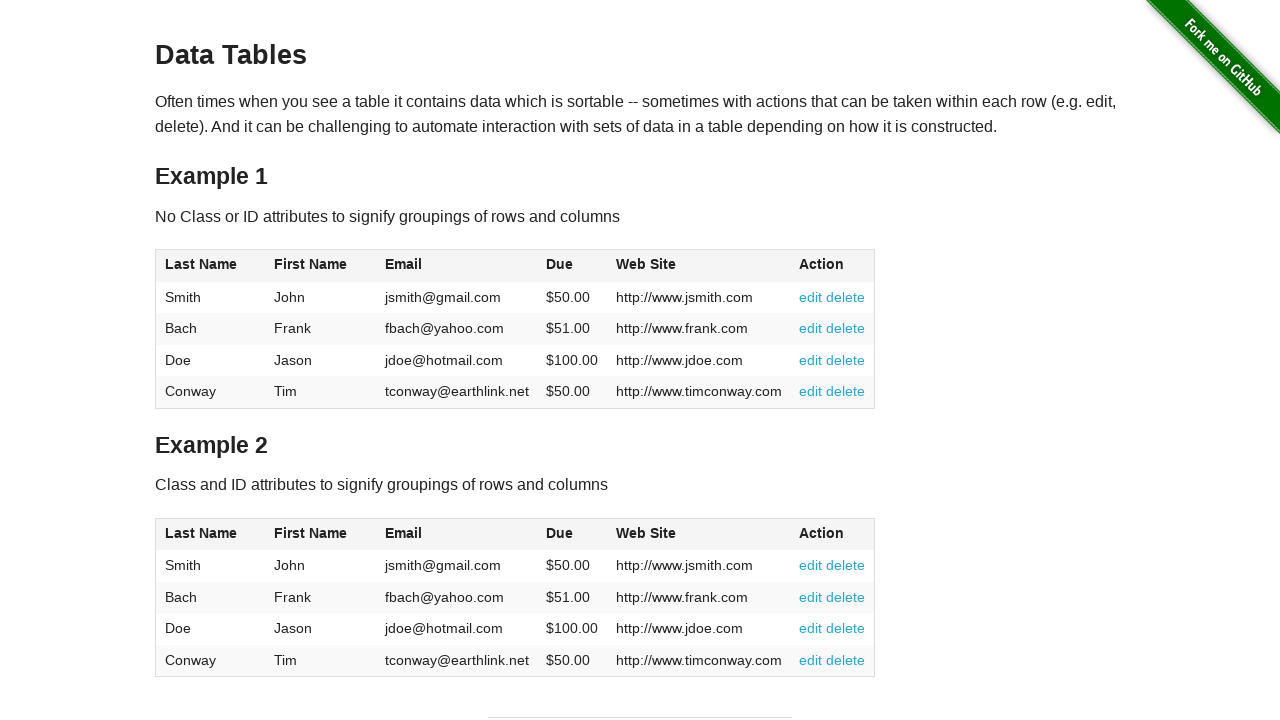

Clicked Due column header in second table to sort at (560, 533) on #table2 thead .dues
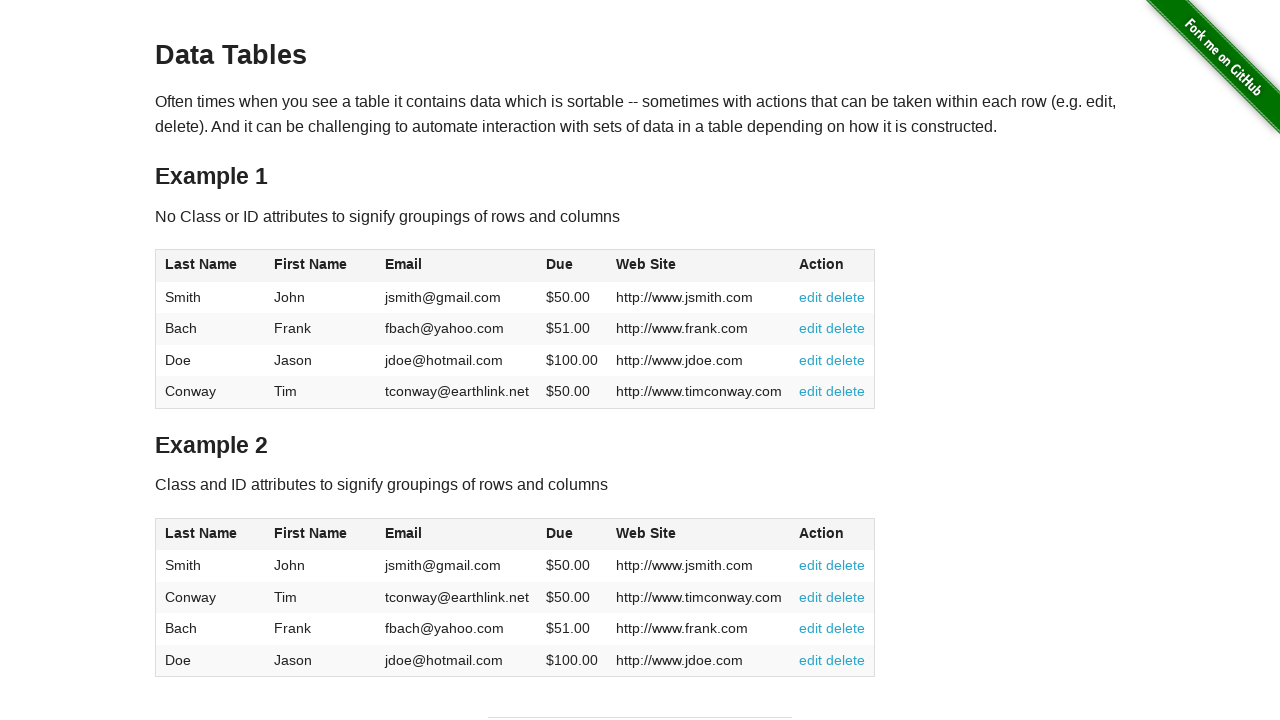

Table sorted by Due column in ascending order
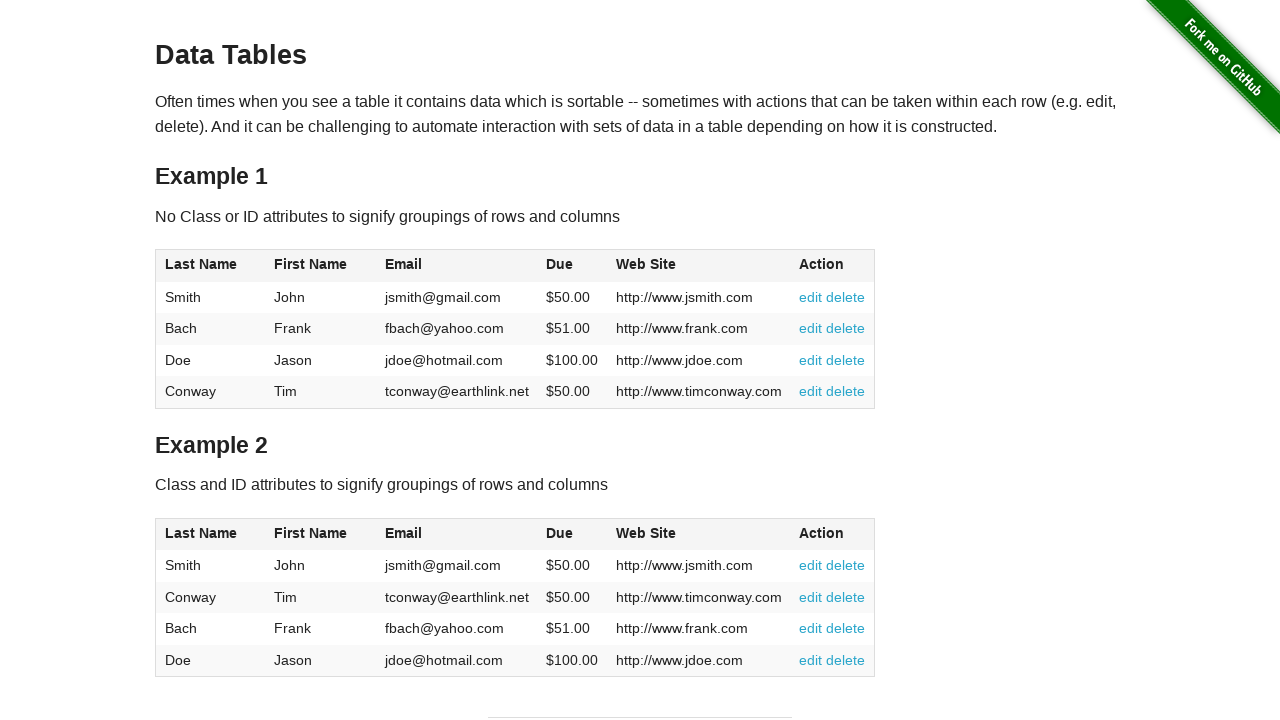

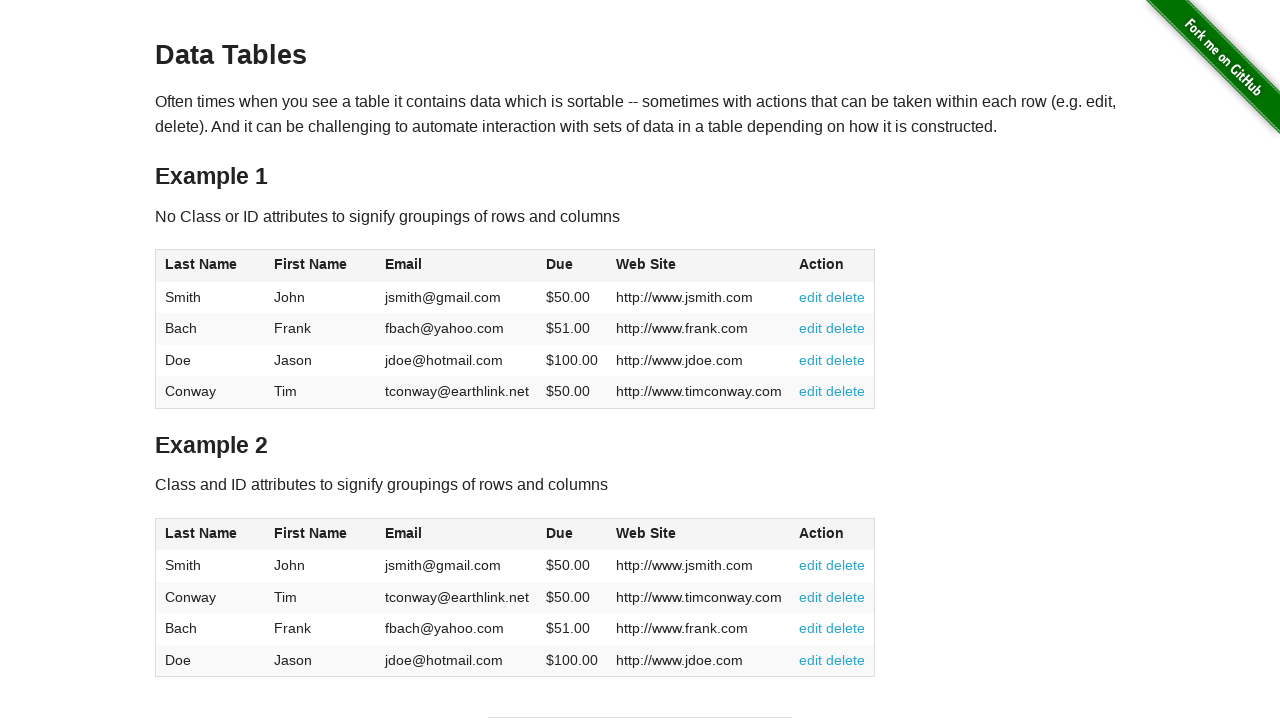